Navigates to wp.pl Polish web portal and verifies the page loads by checking the title

Starting URL: http://wp.pl

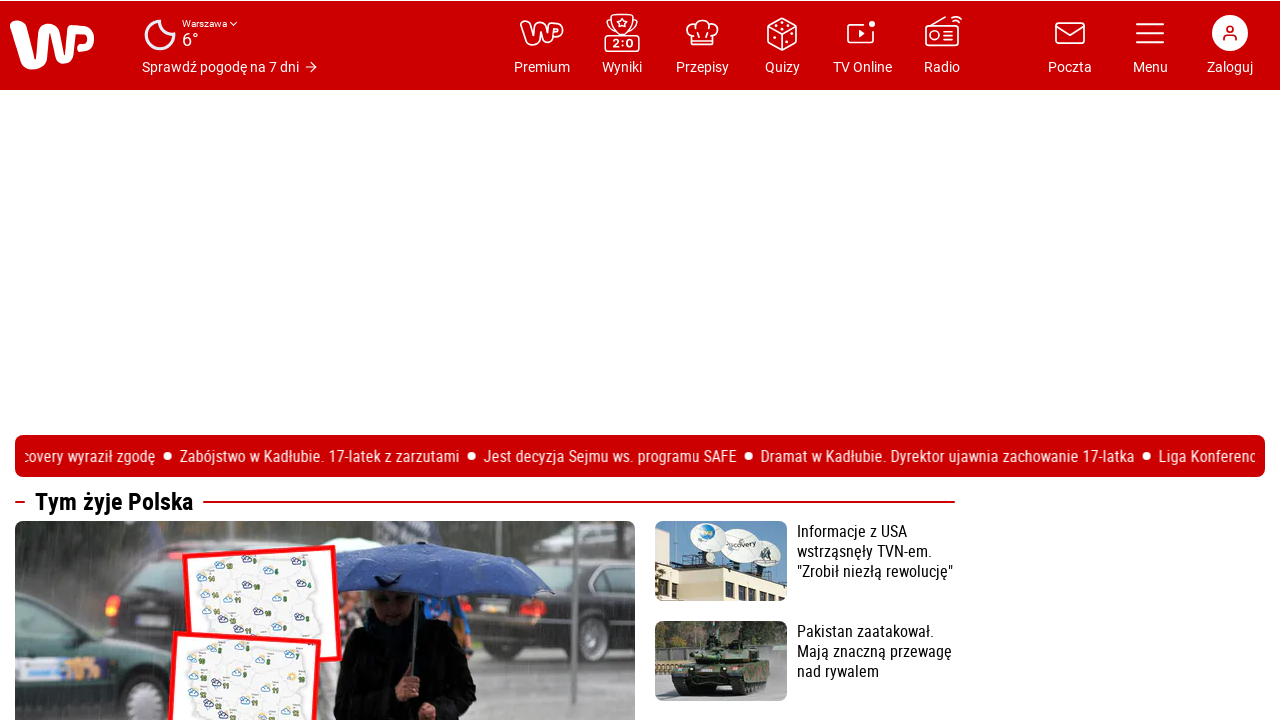

Waited for page to reach domcontentloaded state
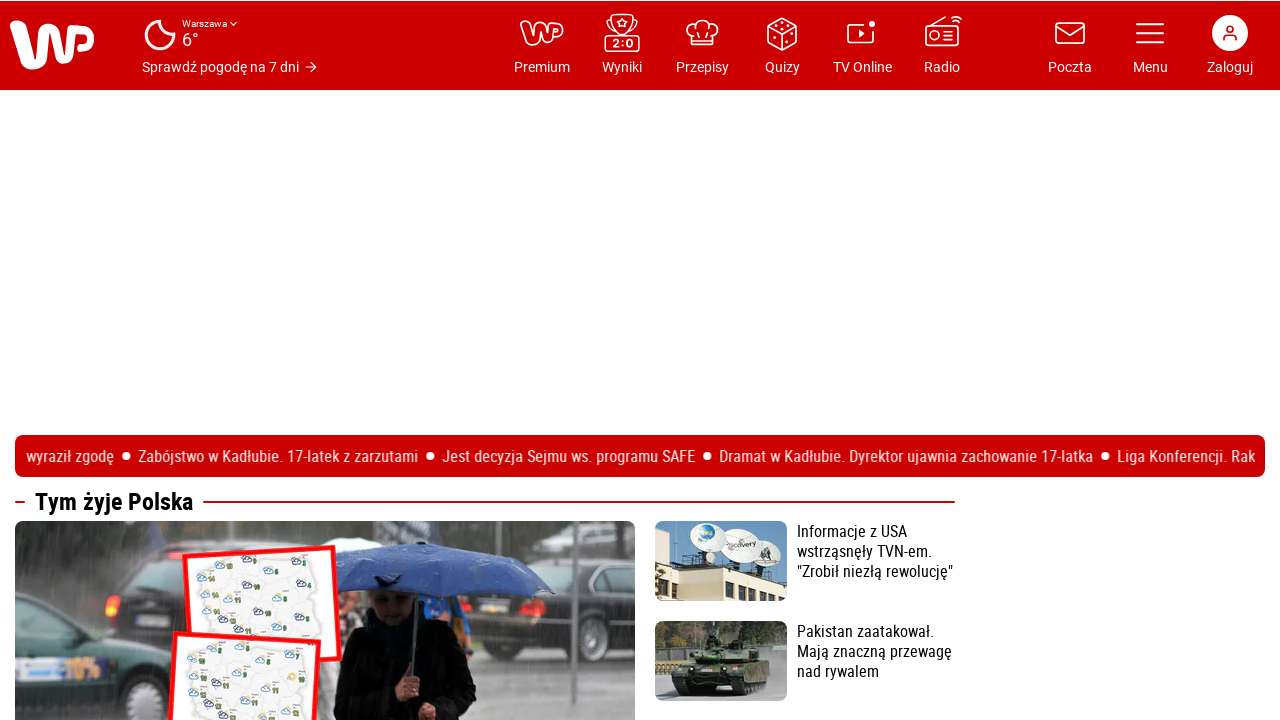

Retrieved page title: 'Wirtualna Polska - Wszystko co ważne - www.wp.pl'
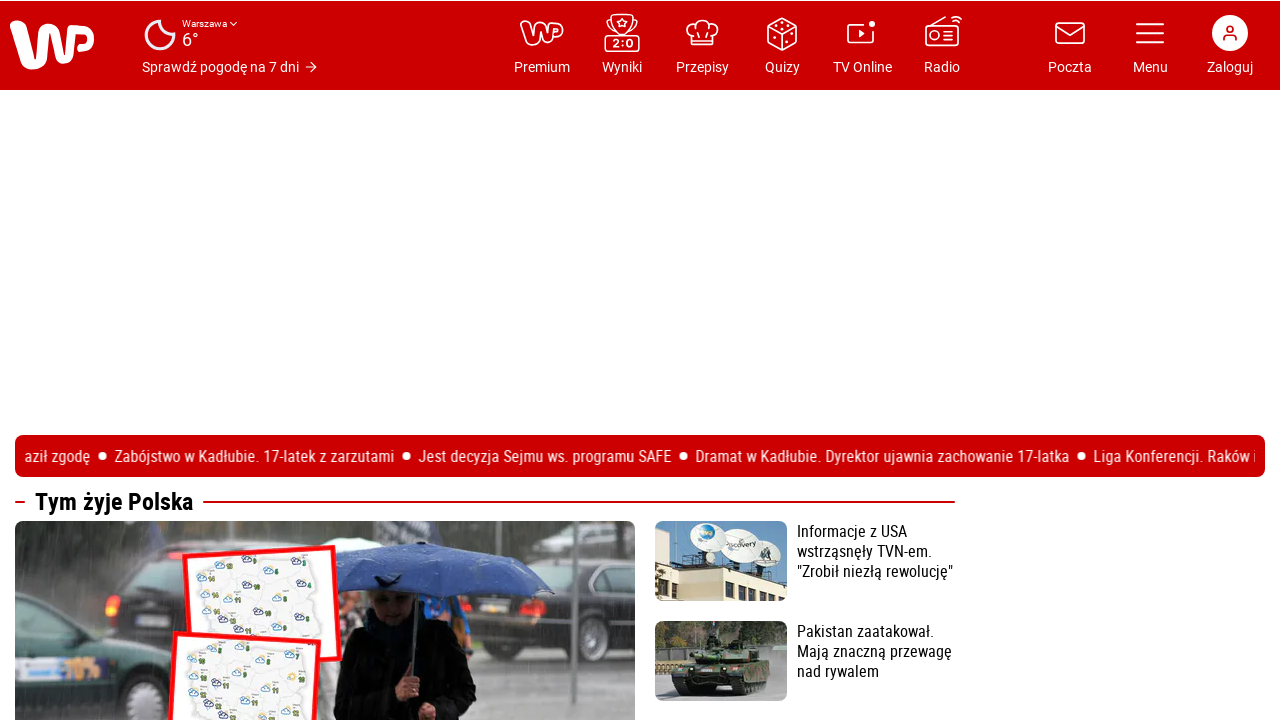

Verified that page title is not empty
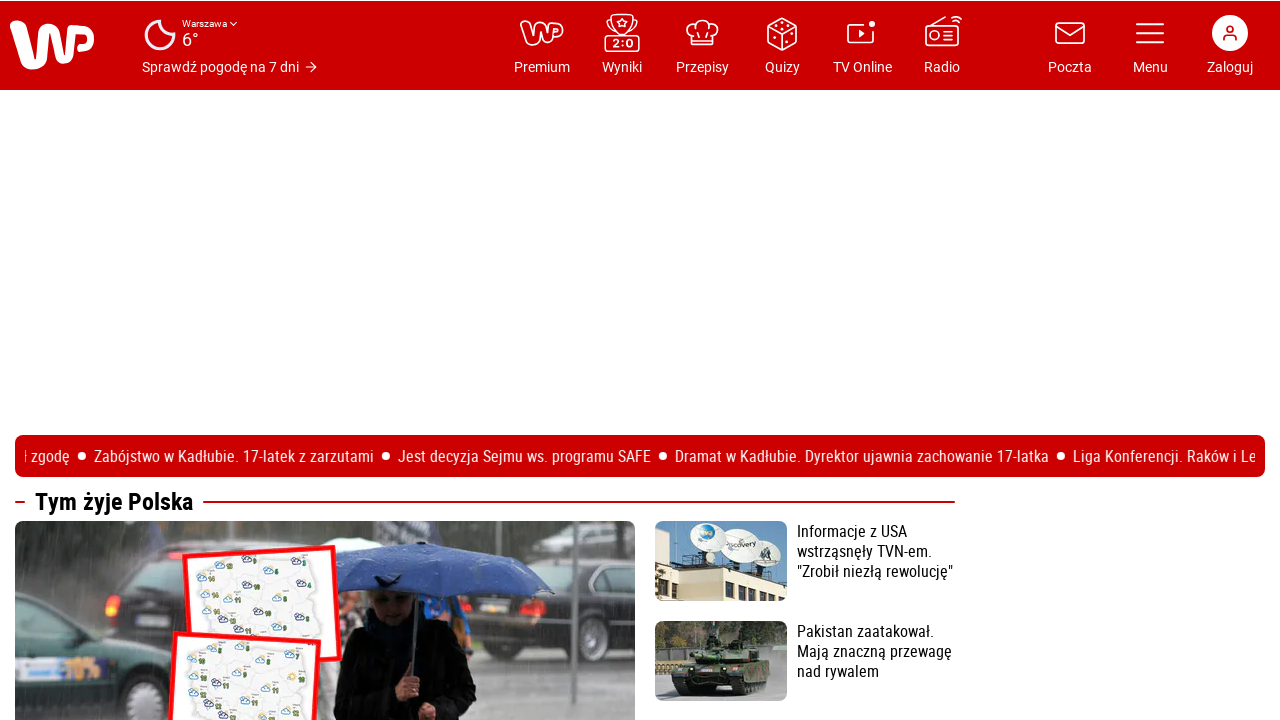

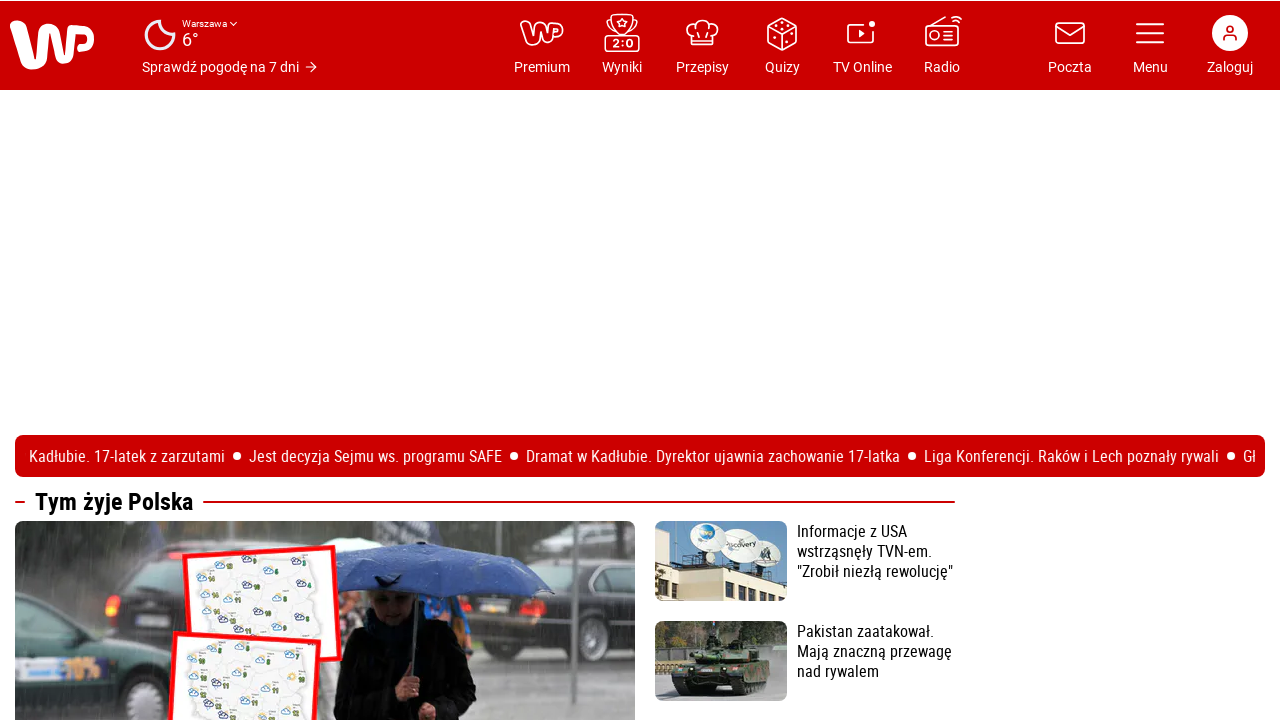